Tests that "Check the park" links on the Park Operating Dates page redirect to the find-a-park page.

Starting URL: https://bcparks.ca/

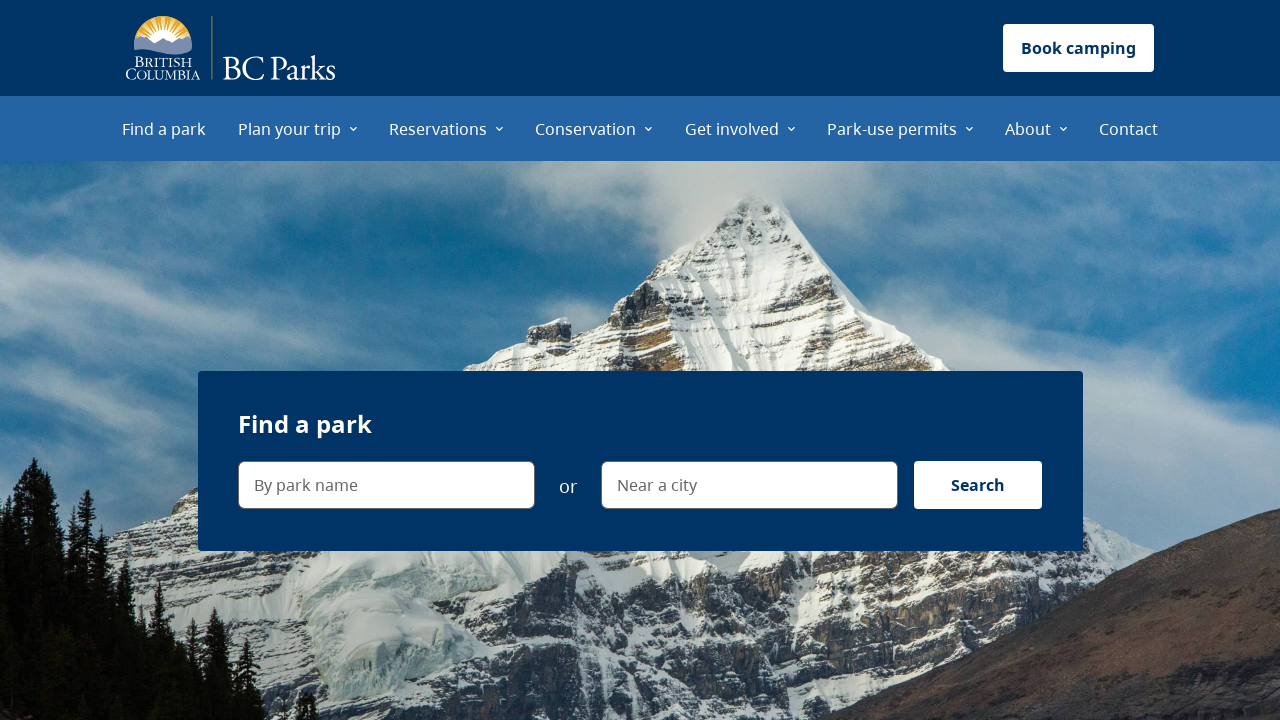

Clicked 'Plan your trip' menu item at (298, 128) on internal:role=menuitem[name="Plan your trip"i]
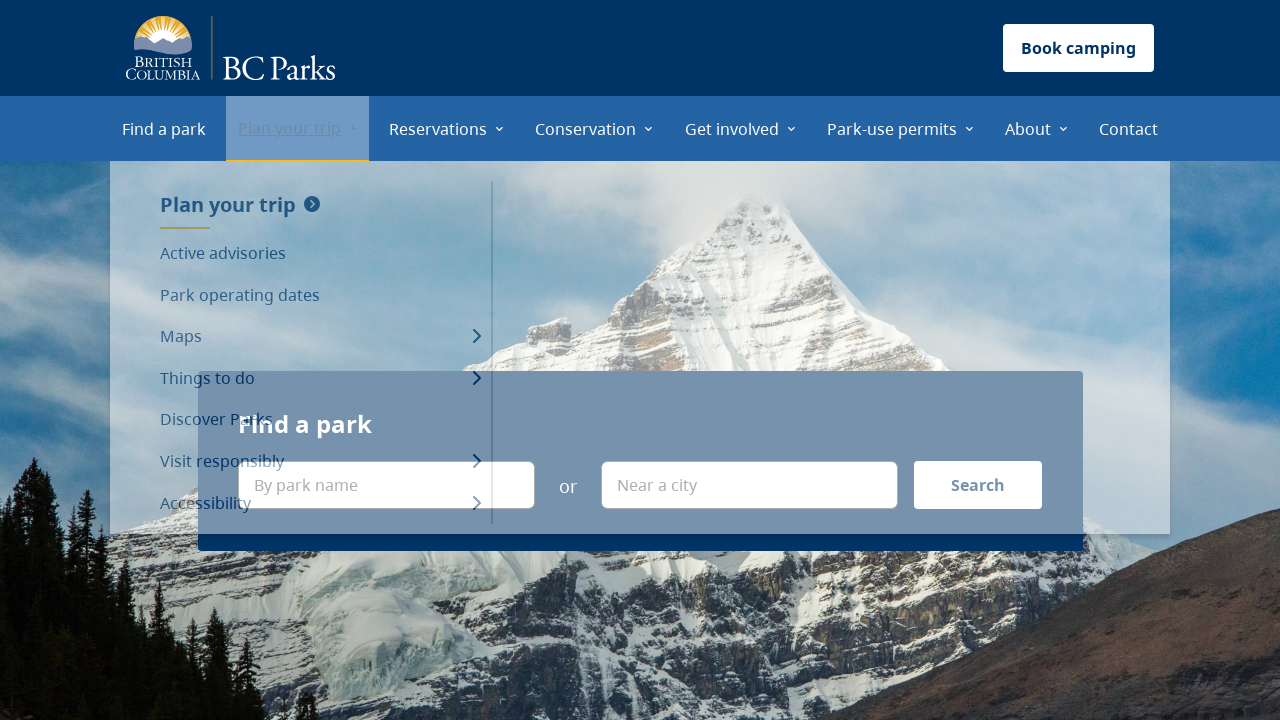

Clicked 'Park operating dates' menu item at (320, 295) on internal:role=menuitem[name="Park operating dates"i]
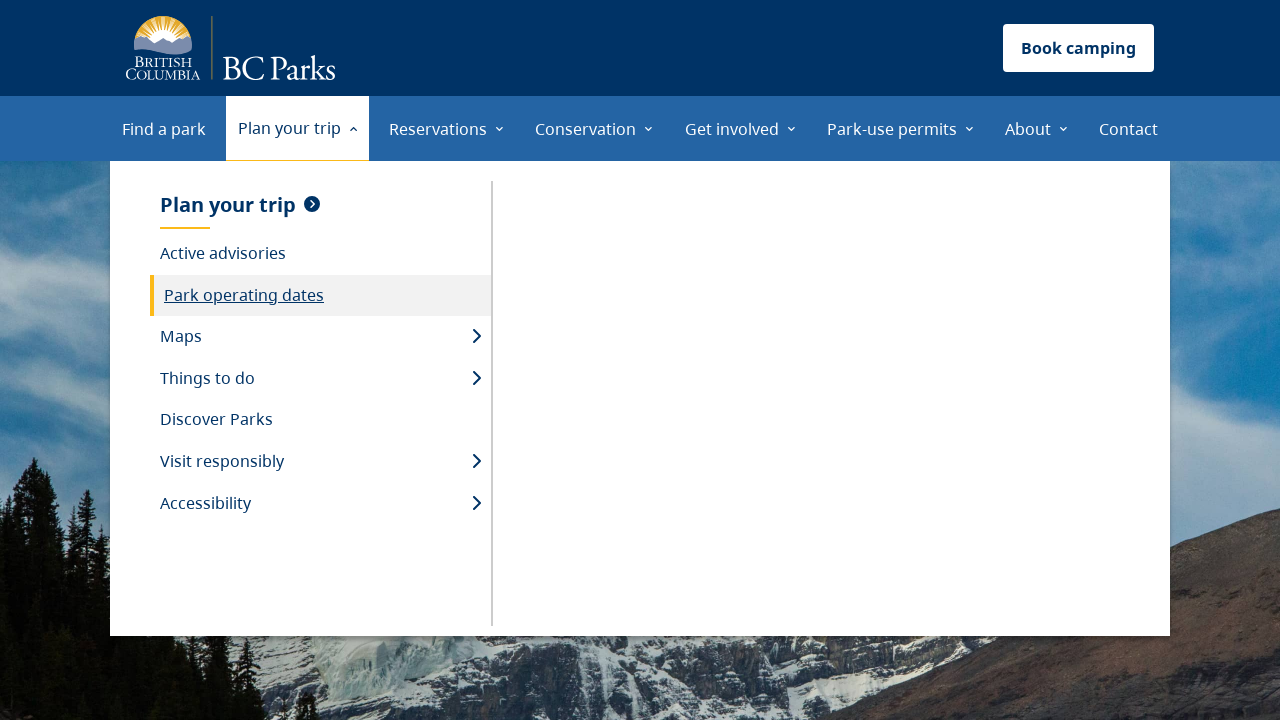

Retrieved all links from the page
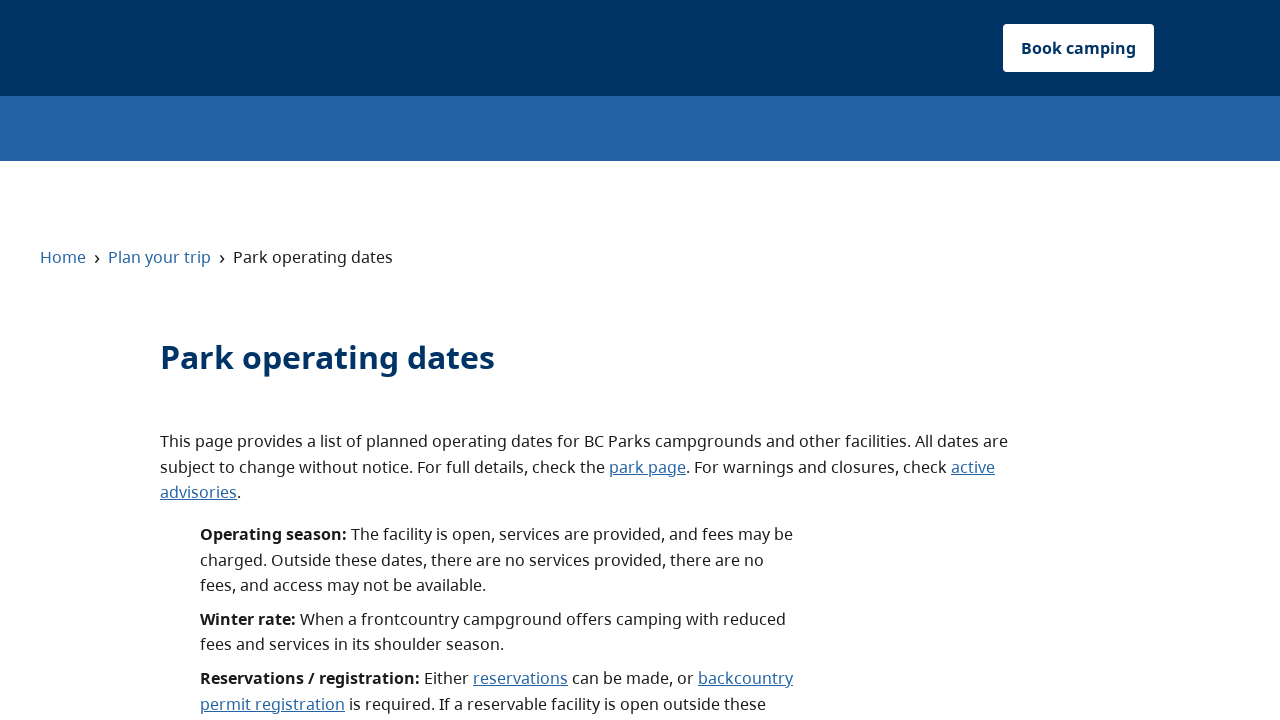

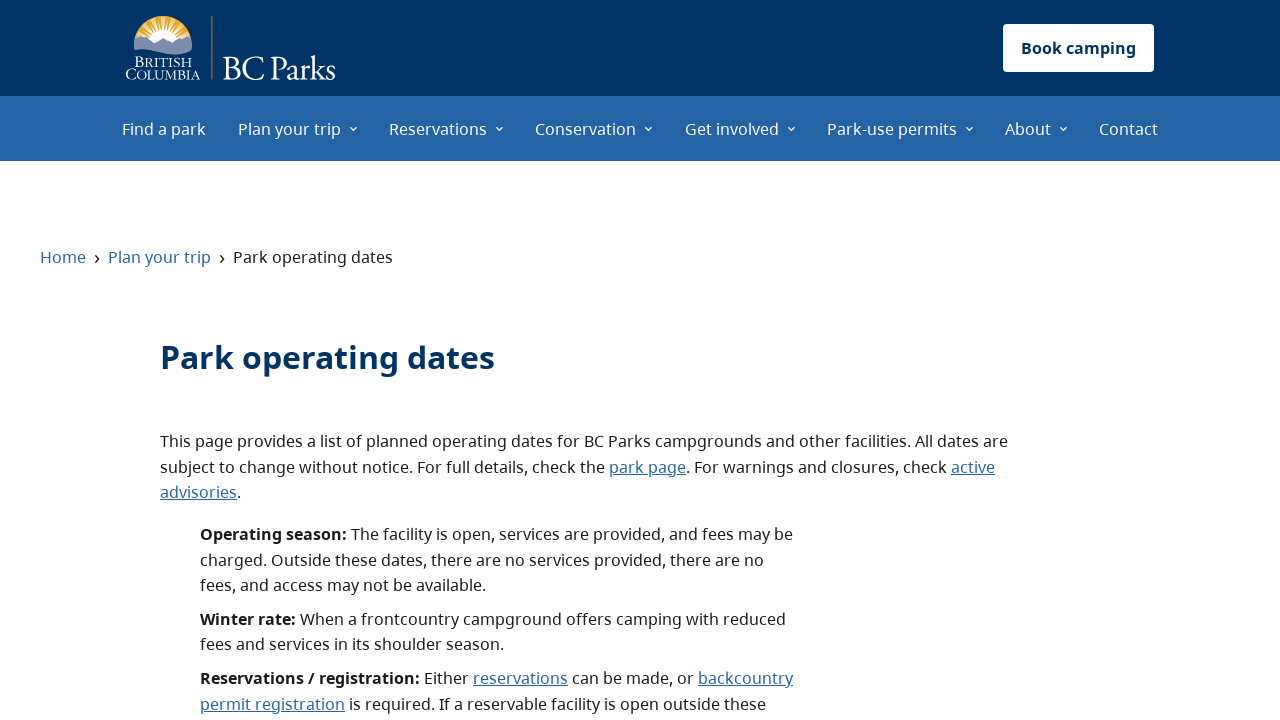